Tests a slow calculator by setting a delay, performing addition (7+8), and waiting for the result to appear

Starting URL: https://bonigarcia.dev/selenium-webdriver-java/slow-calculator.html

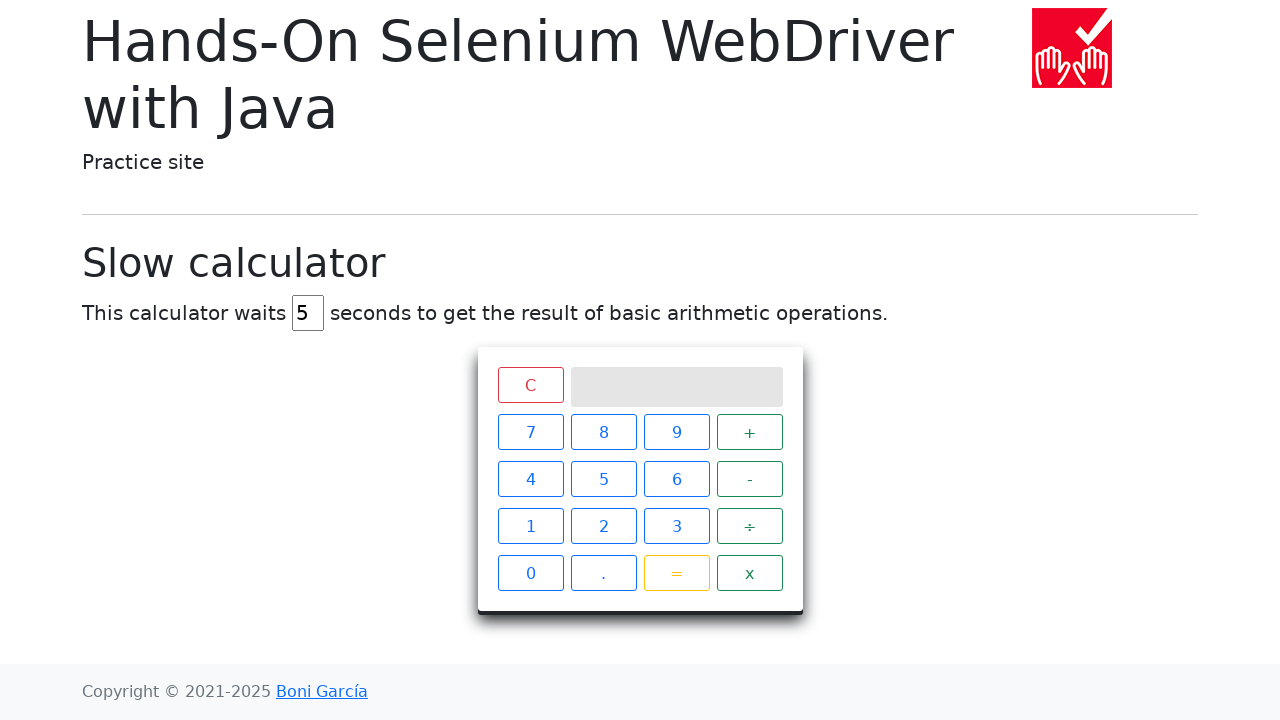

Navigated to slow calculator page
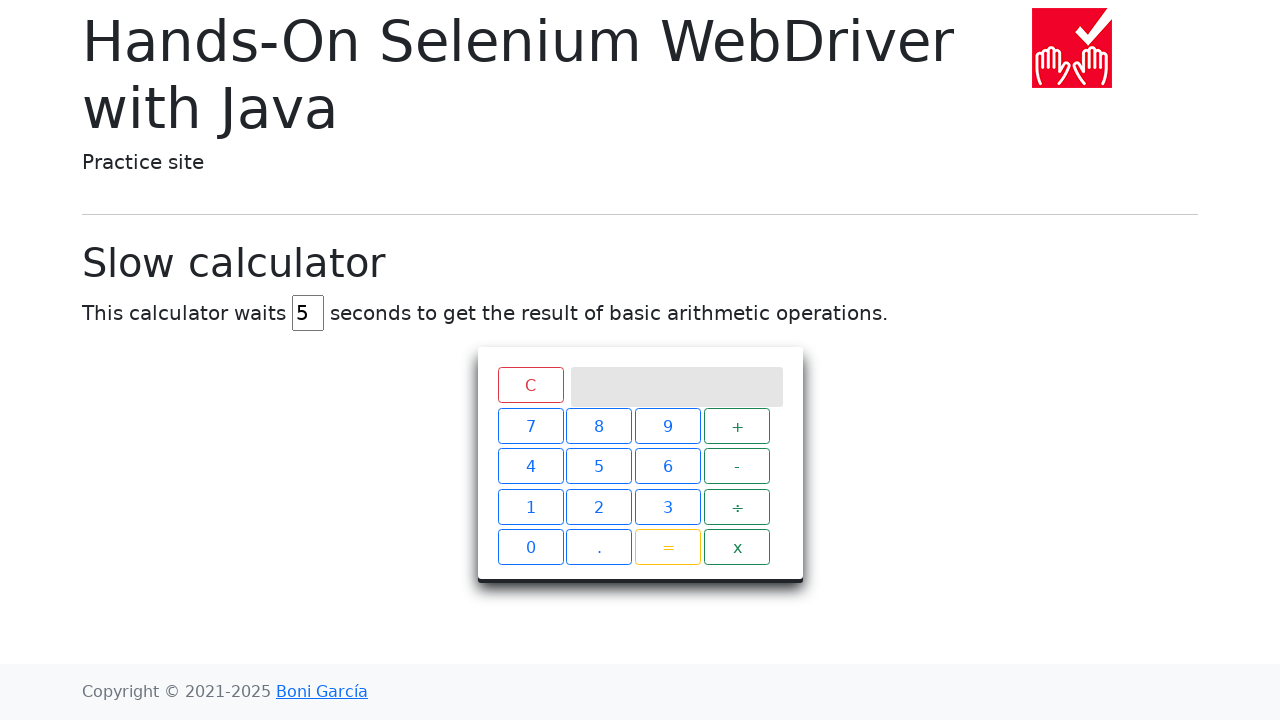

Cleared the delay input field on #delay
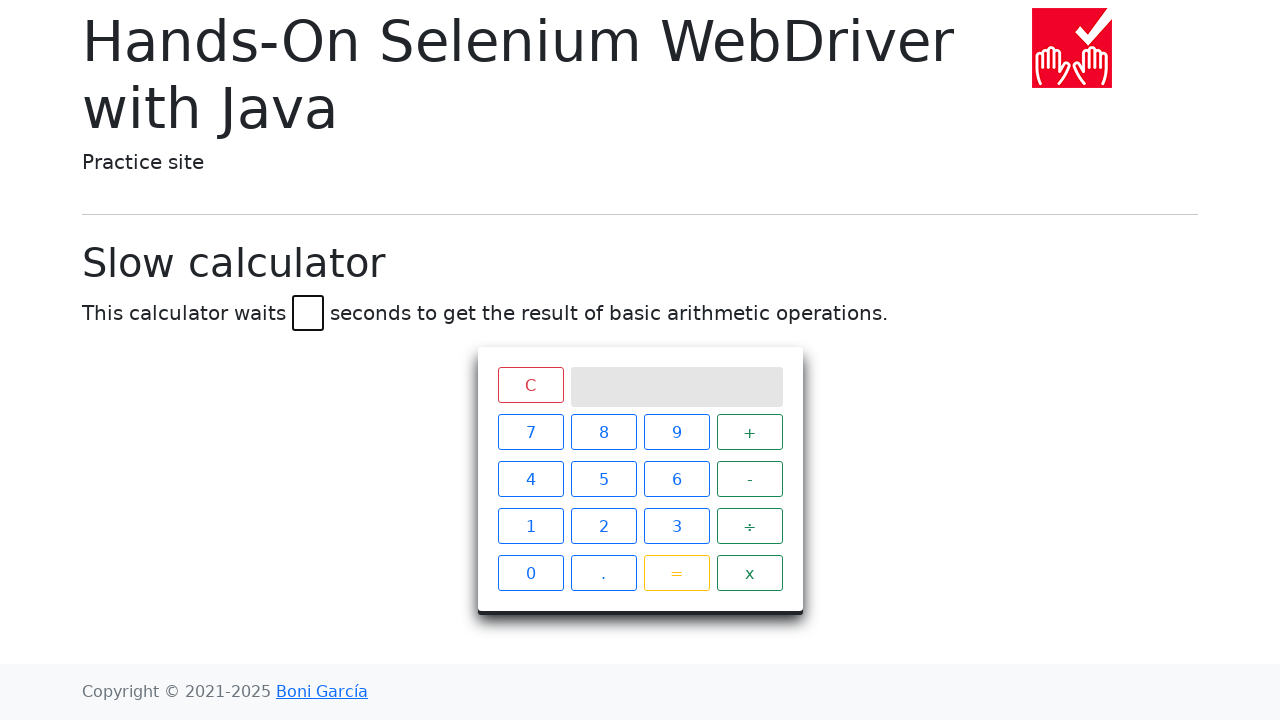

Set delay to 5 seconds on #delay
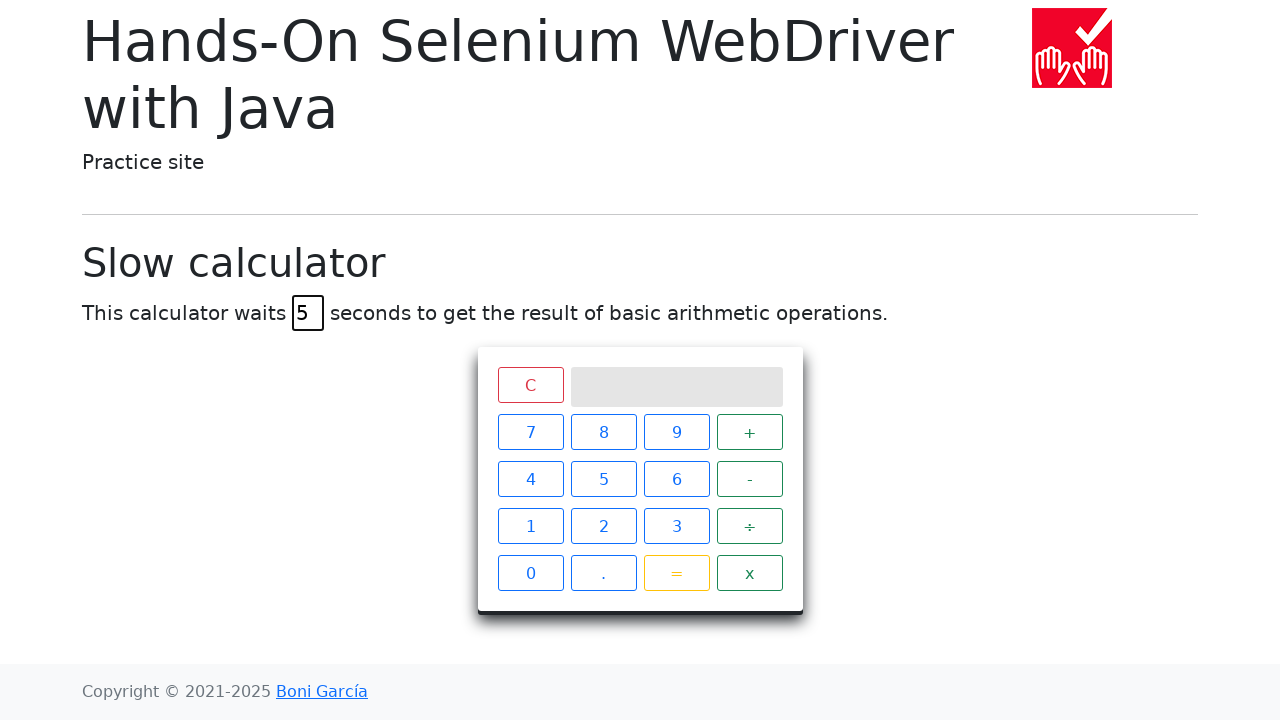

Clicked number 7 at (530, 432) on xpath=//span[text()='7']
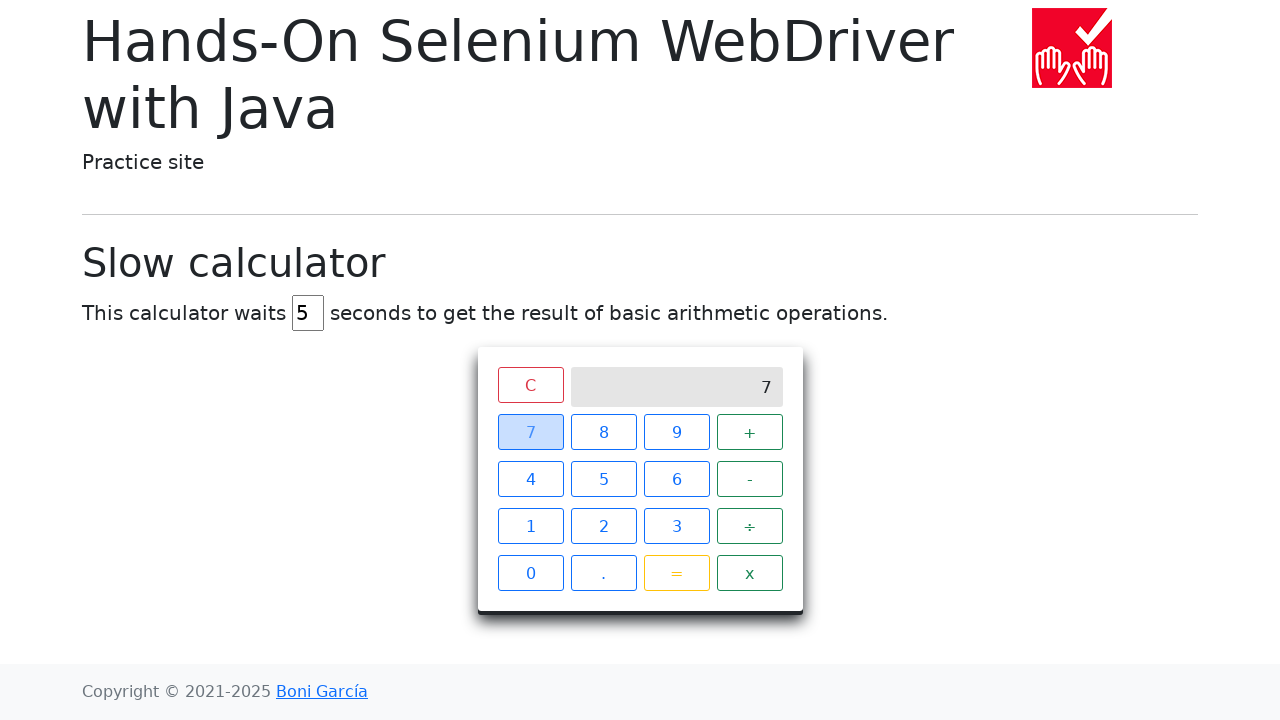

Clicked plus operator at (750, 432) on xpath=//span[text()='+']
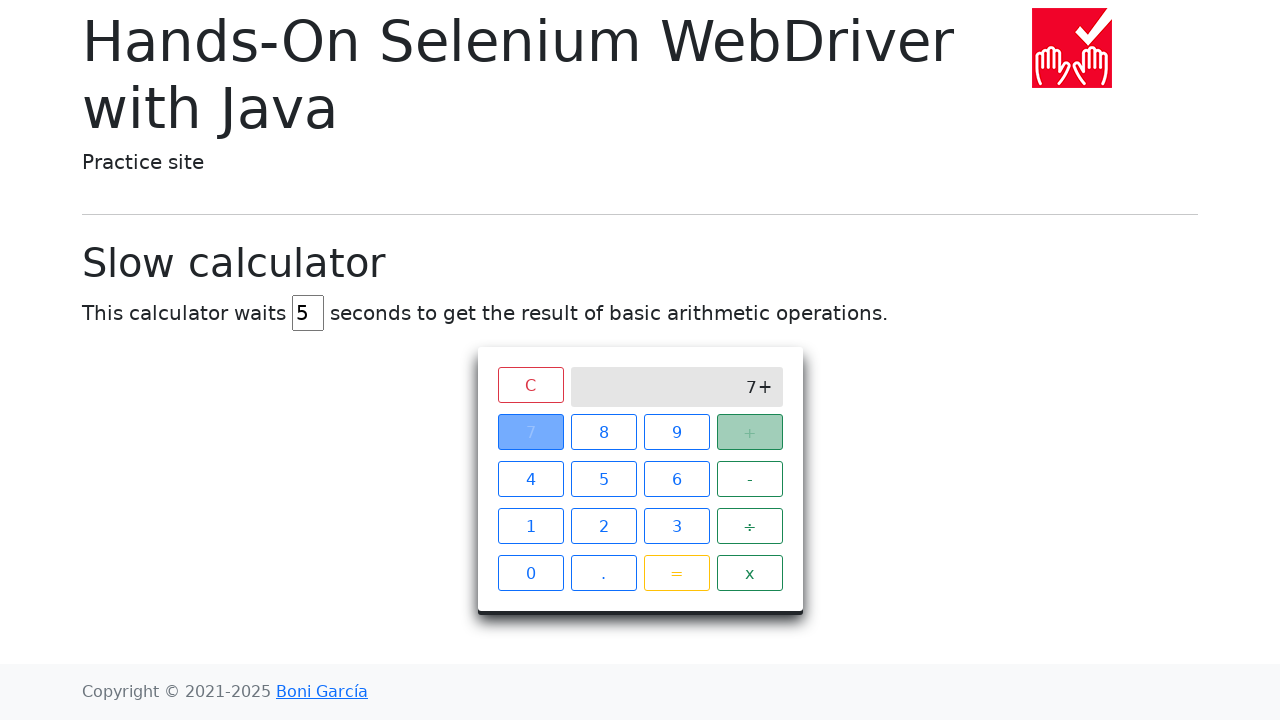

Clicked number 8 at (604, 432) on xpath=//span[text()='8']
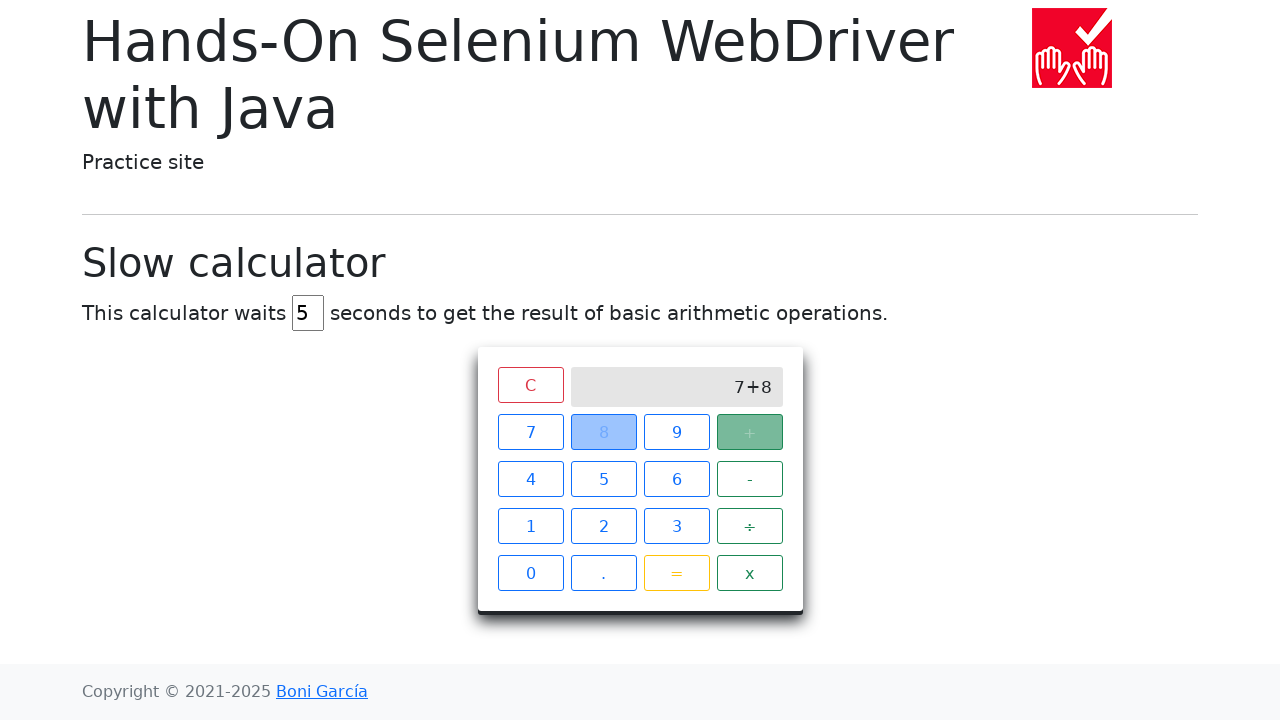

Clicked equals button to calculate at (676, 573) on xpath=//span[text()='=']
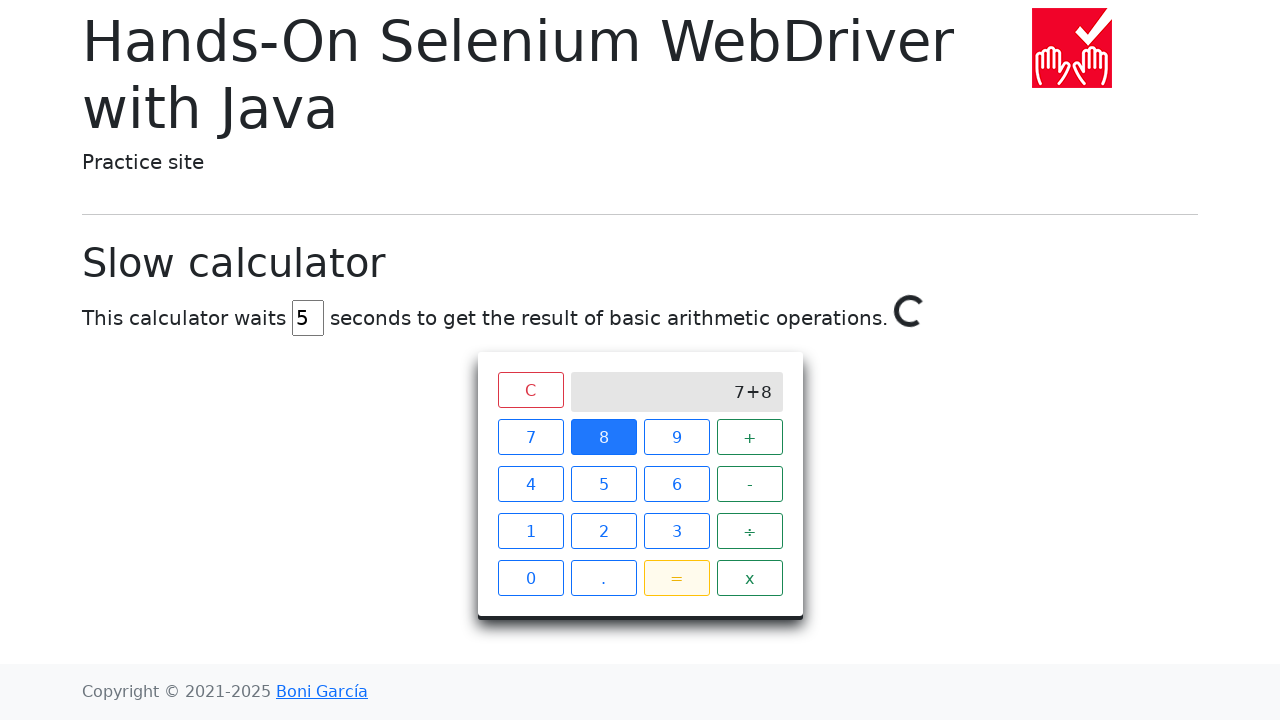

Result '15' appeared on calculator screen after 5 second delay
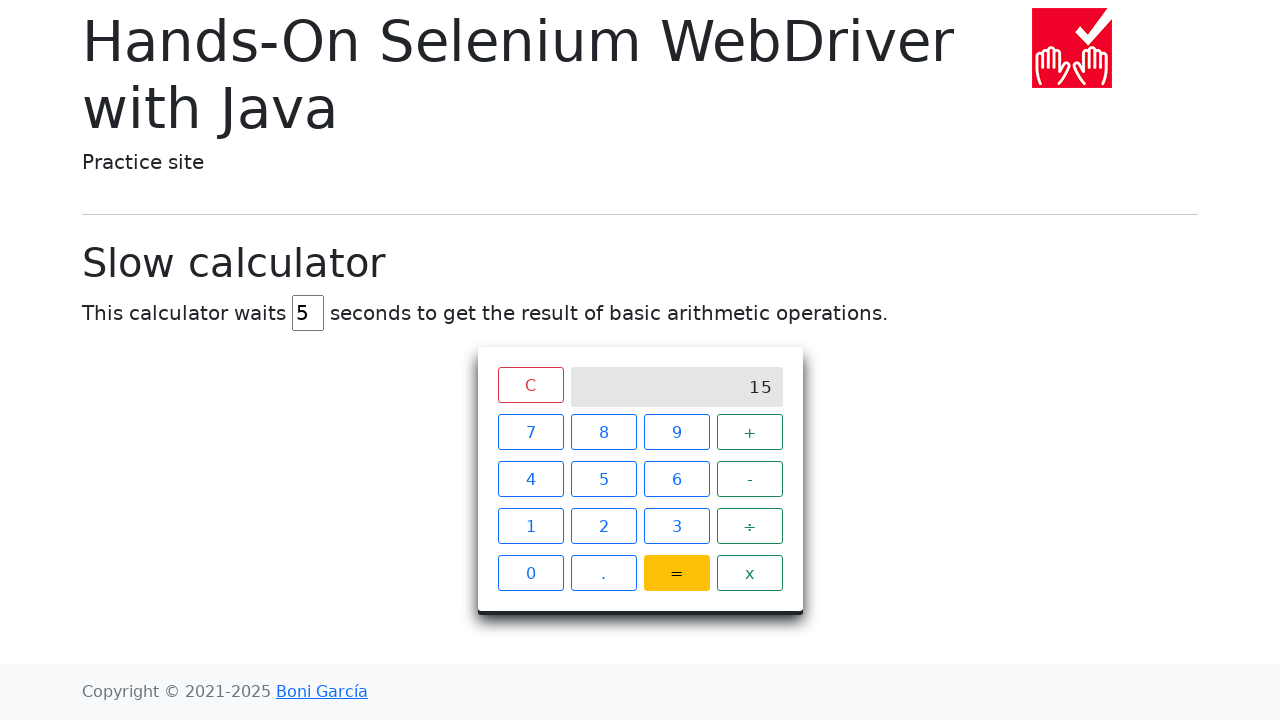

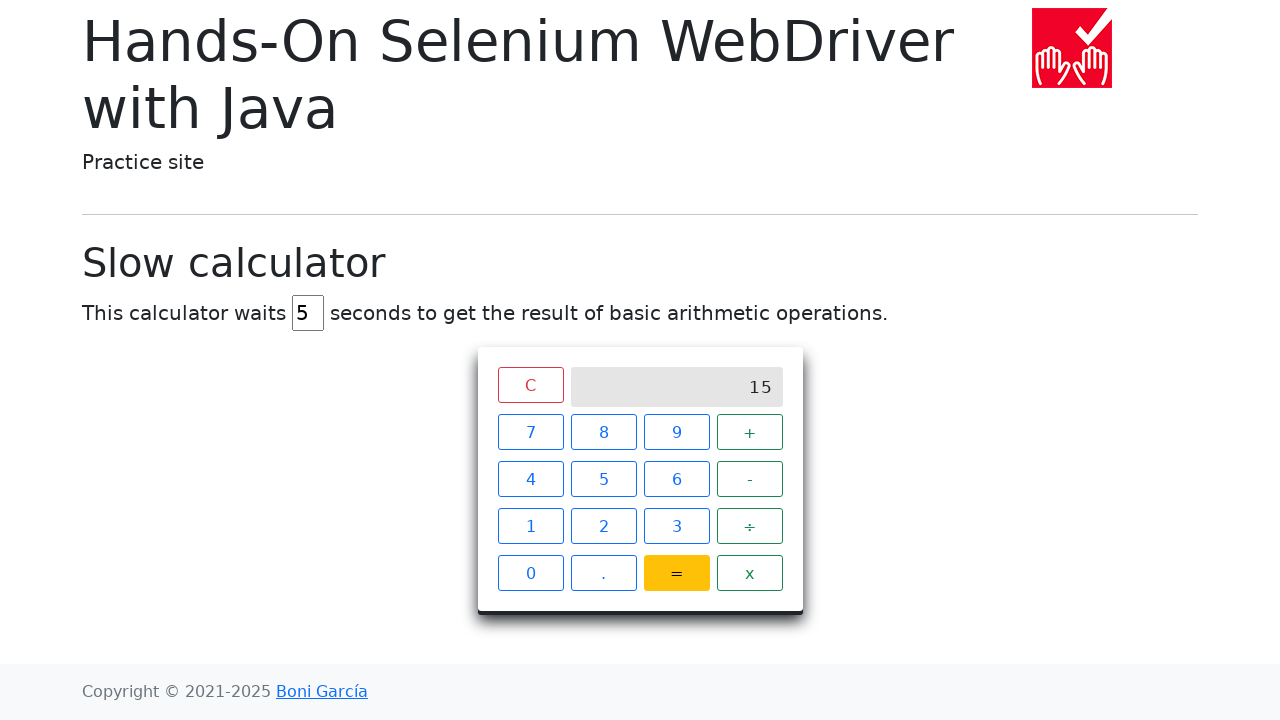